Tests dismissing a JavaScript confirm dialog by clicking the JS Confirm button and canceling the alert

Starting URL: https://the-internet.herokuapp.com/javascript_alerts

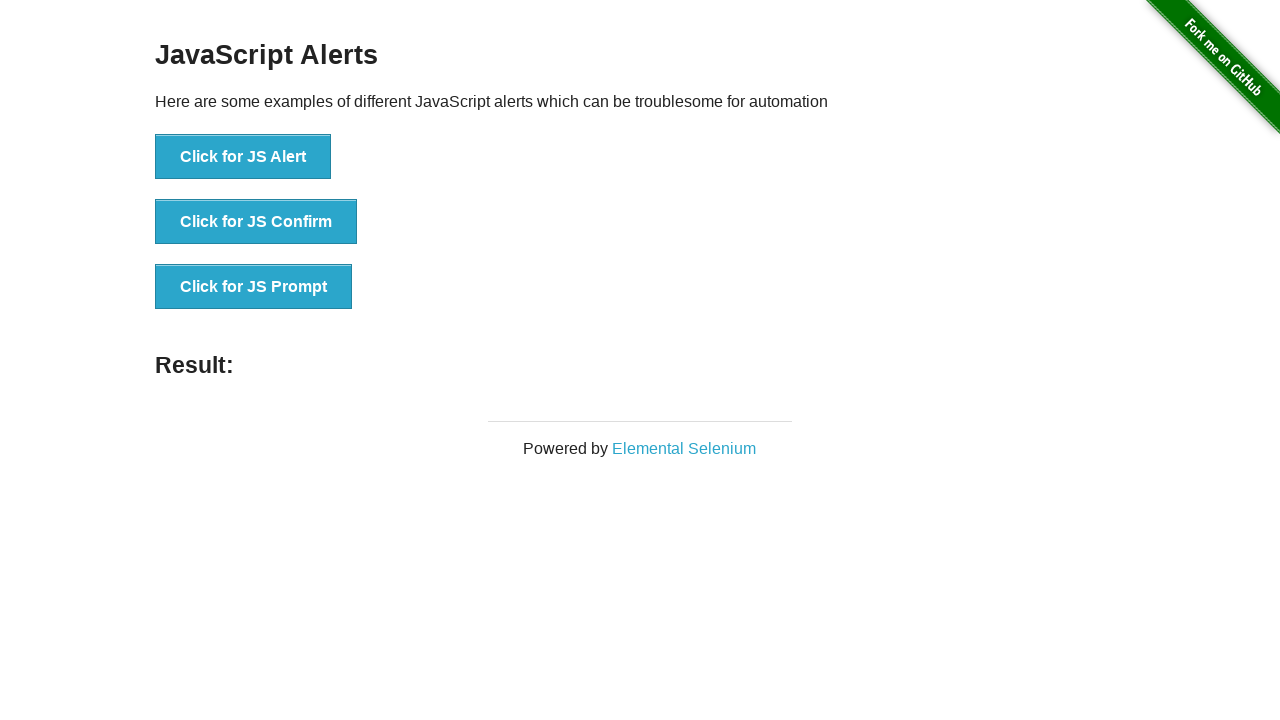

Set up dialog handler to dismiss the alert
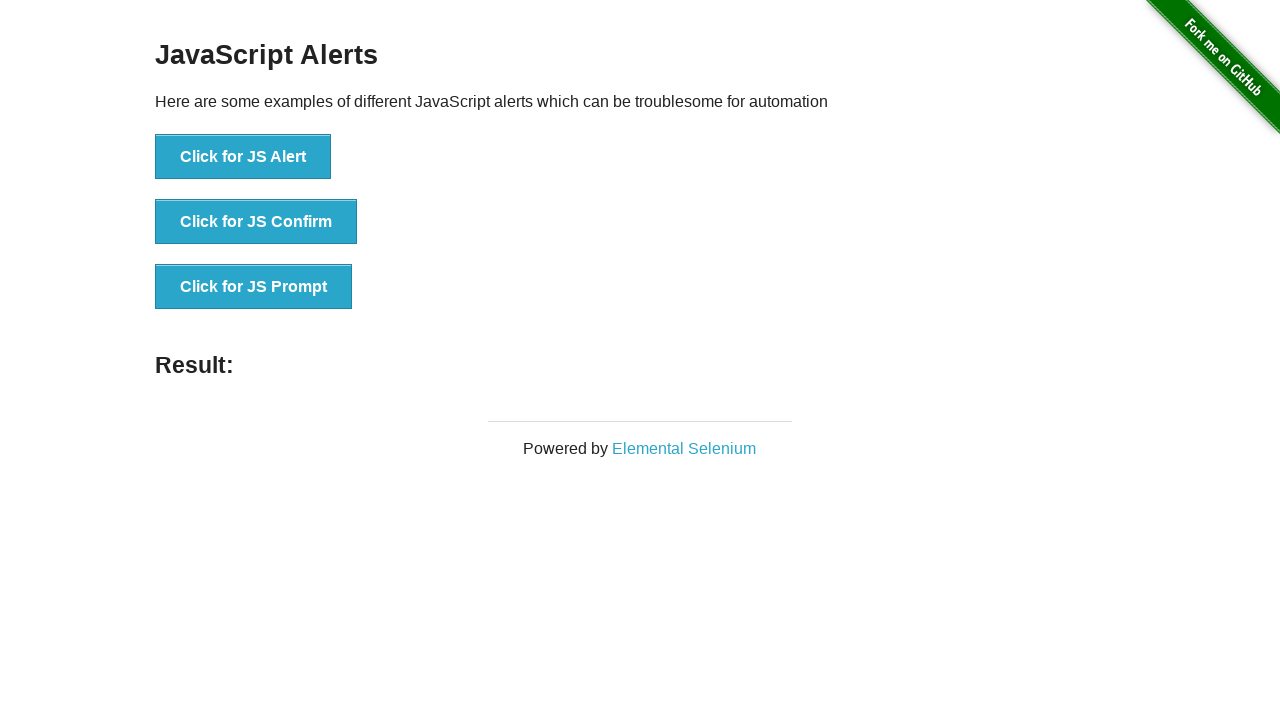

Clicked the JS Confirm button at (256, 222) on button[onclick='jsConfirm()']
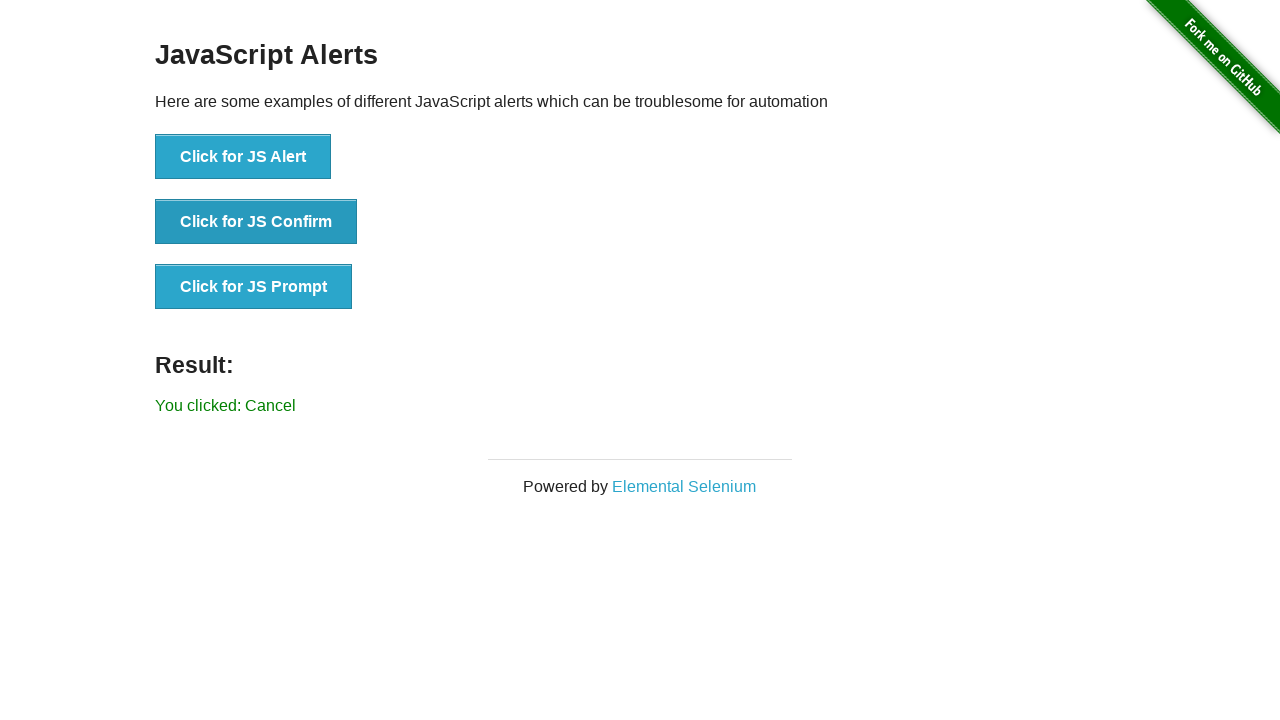

Result element loaded after dismissing alert
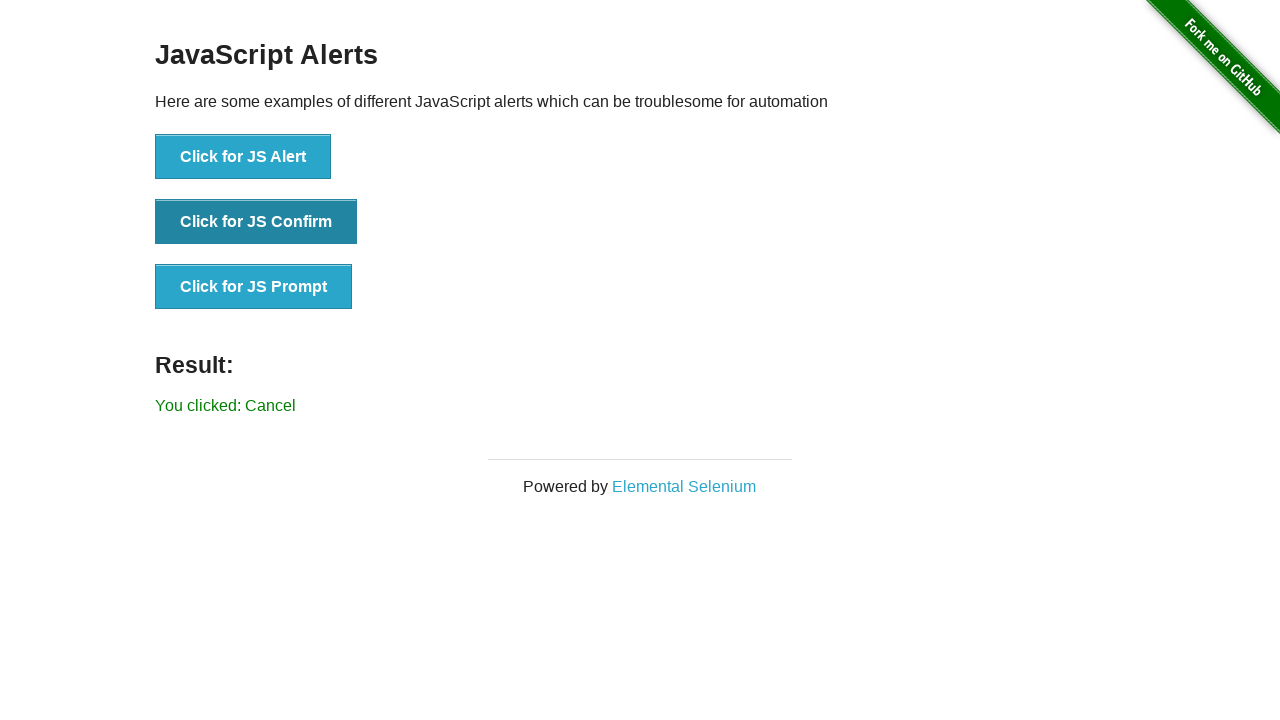

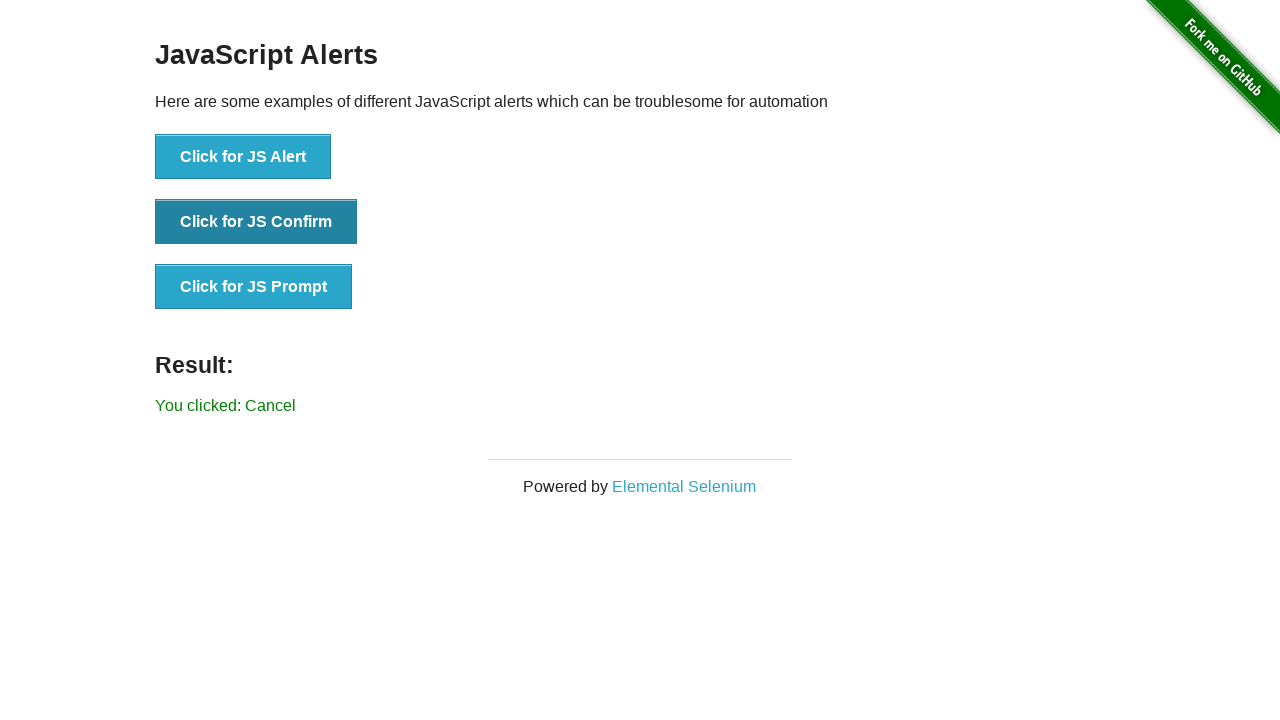